Clicks on the "Business Email" link from the Rediff homepage

Starting URL: https://rediff.com

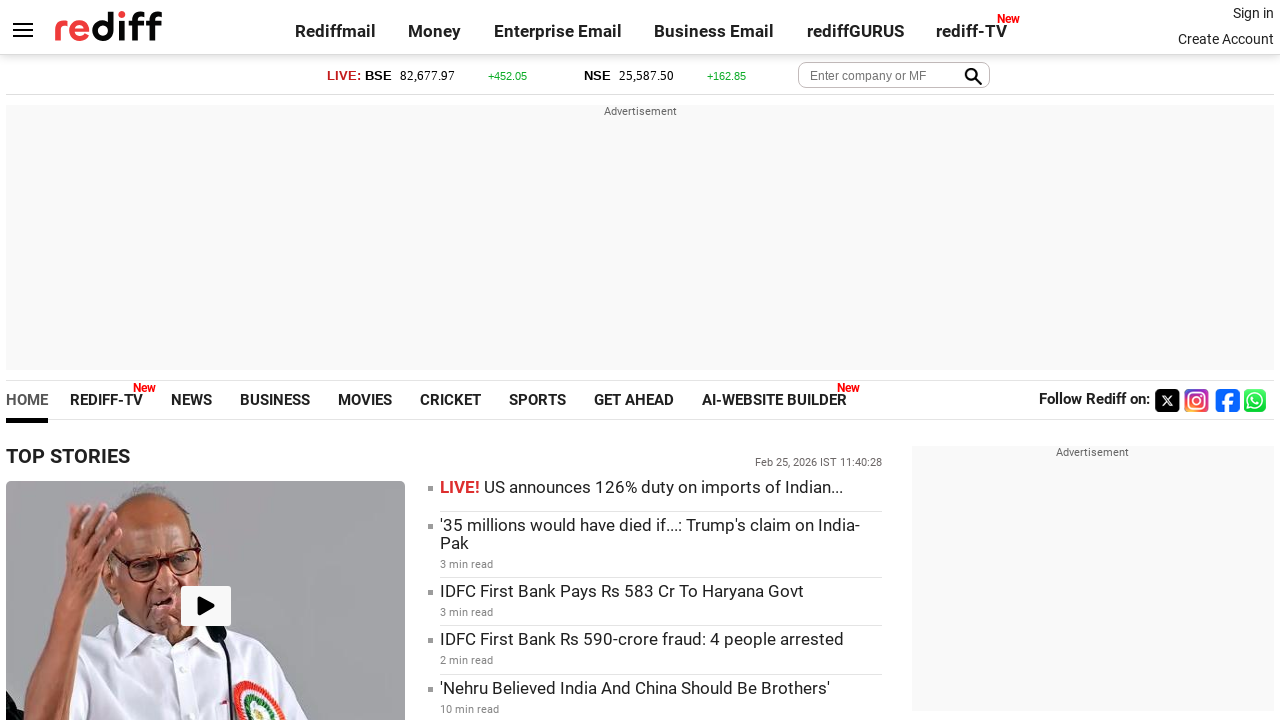

Clicked on the 'Business Email' link from Rediff homepage at (714, 31) on text=Business Email
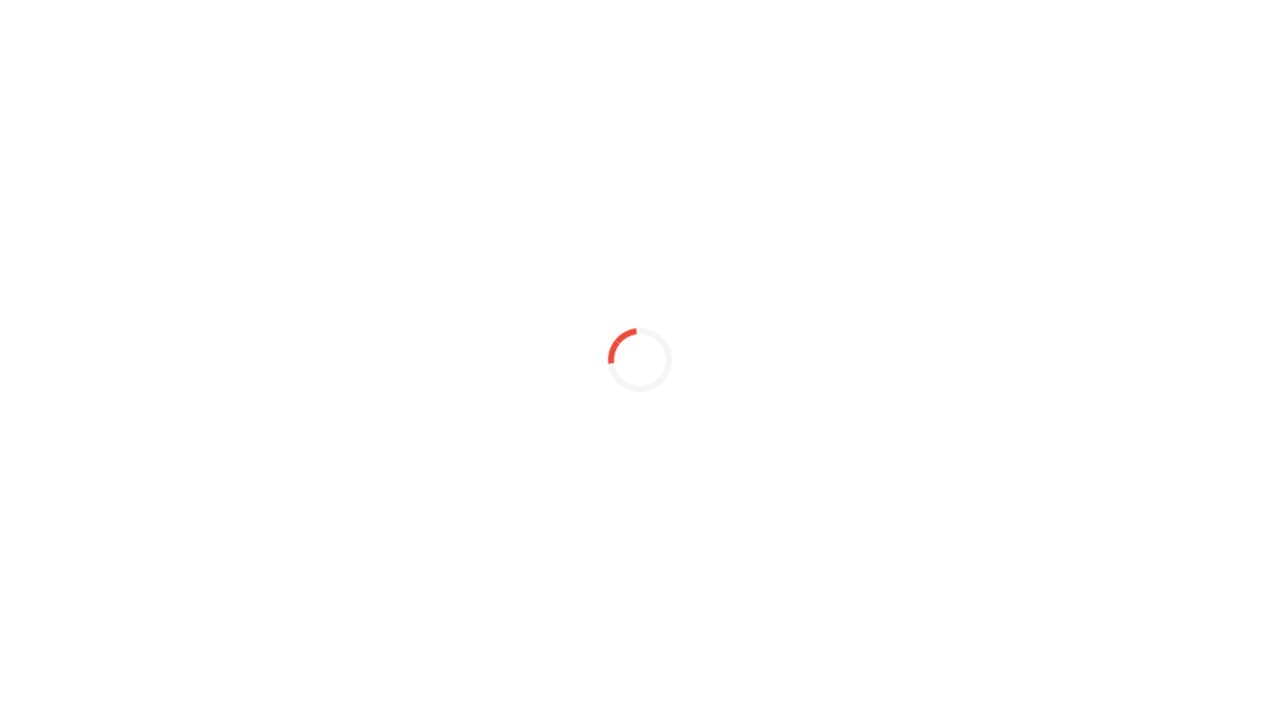

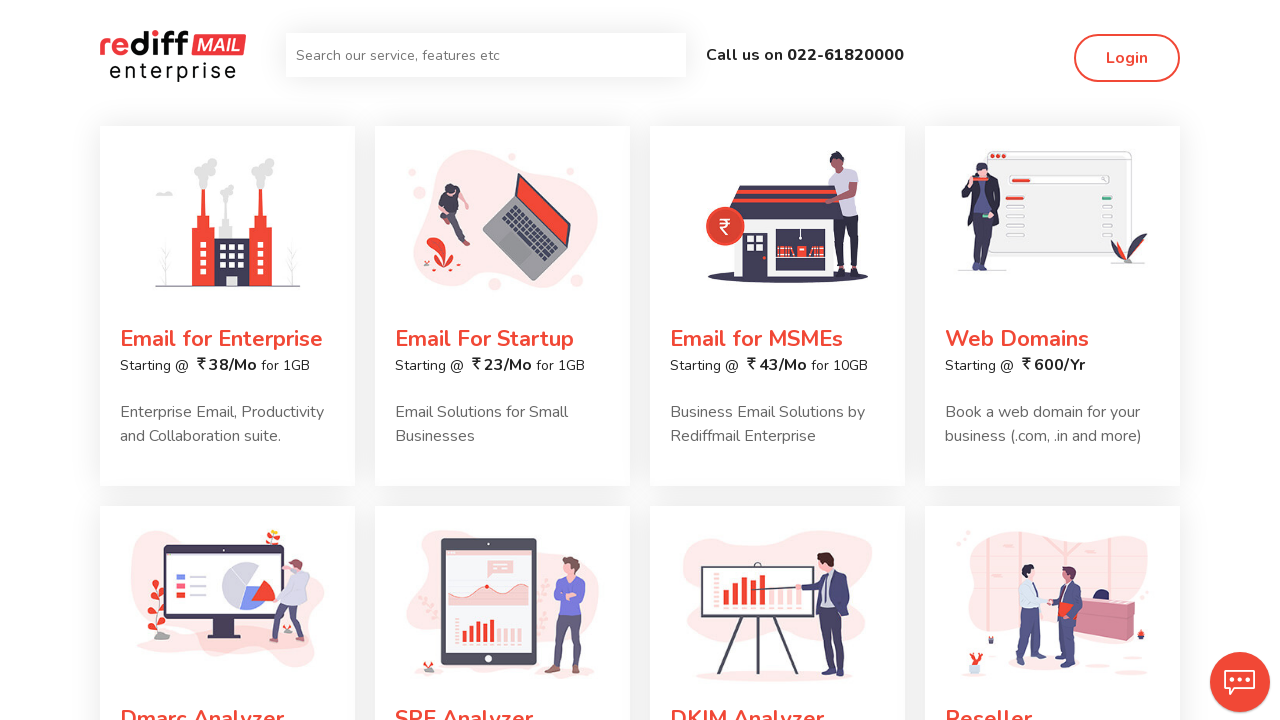